Demonstrates multi-tab browser setup by opening two pages in the same context - one navigating to OrangeHRM login page and another to Playwright documentation site

Starting URL: https://opensource-demo.orangehrmlive.com/web/index.php/auth/login

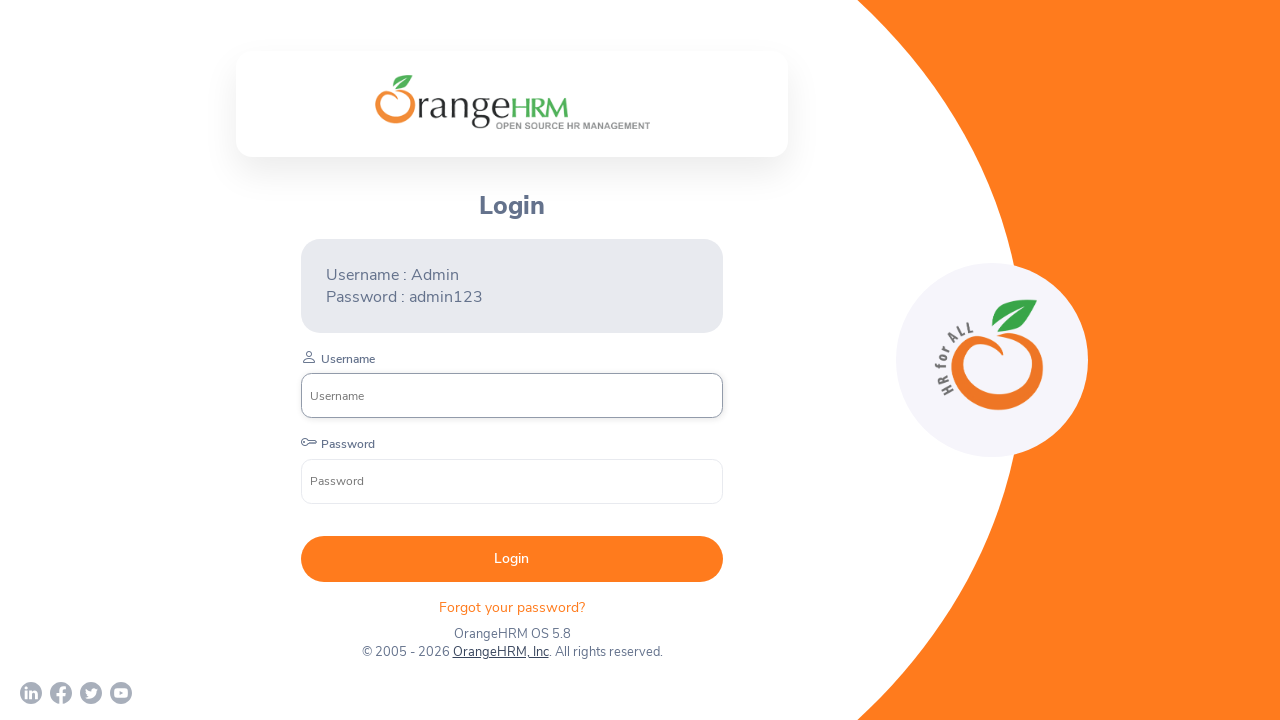

Opened a new page/tab in the same browser context
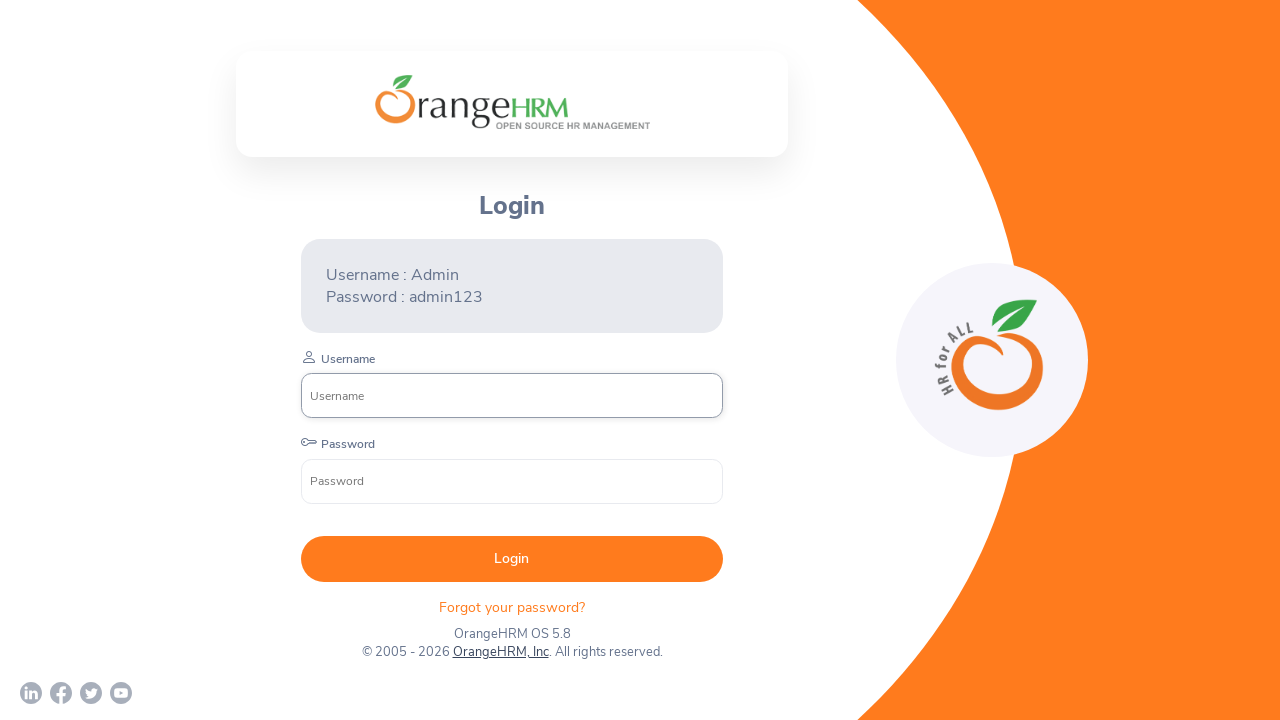

Navigated second page to Playwright documentation site
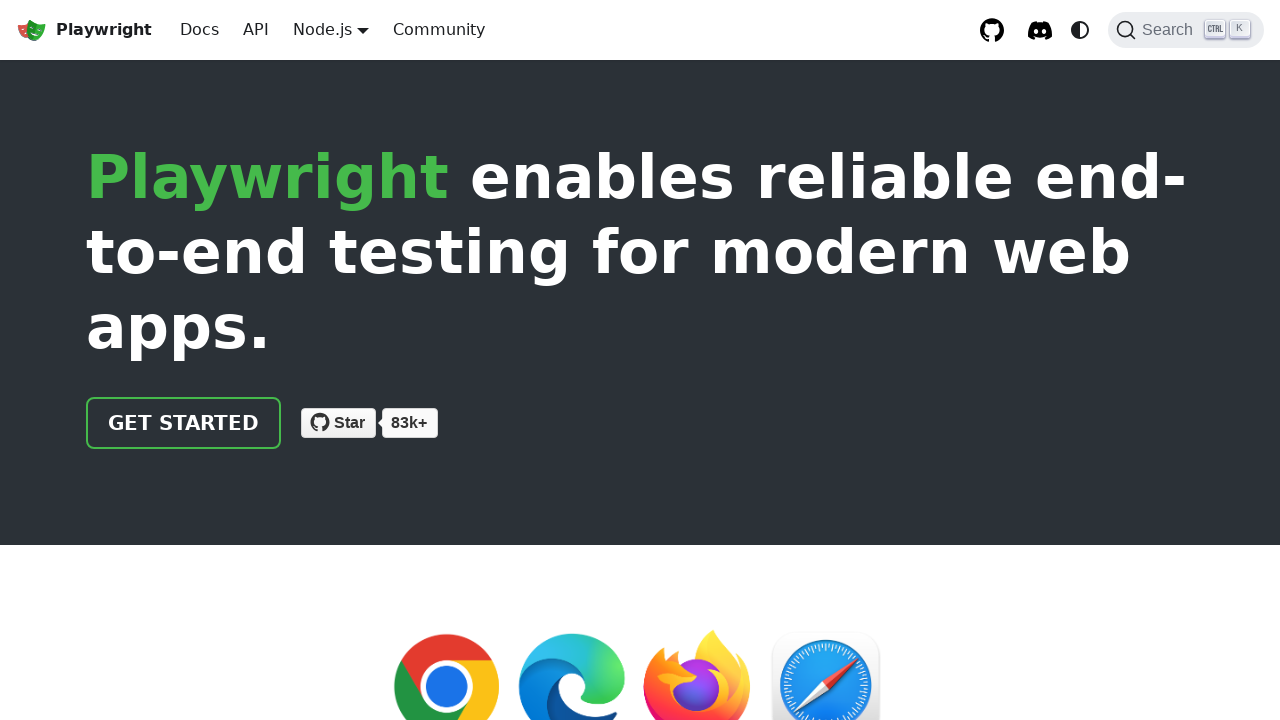

Second page loaded (domcontentloaded state reached)
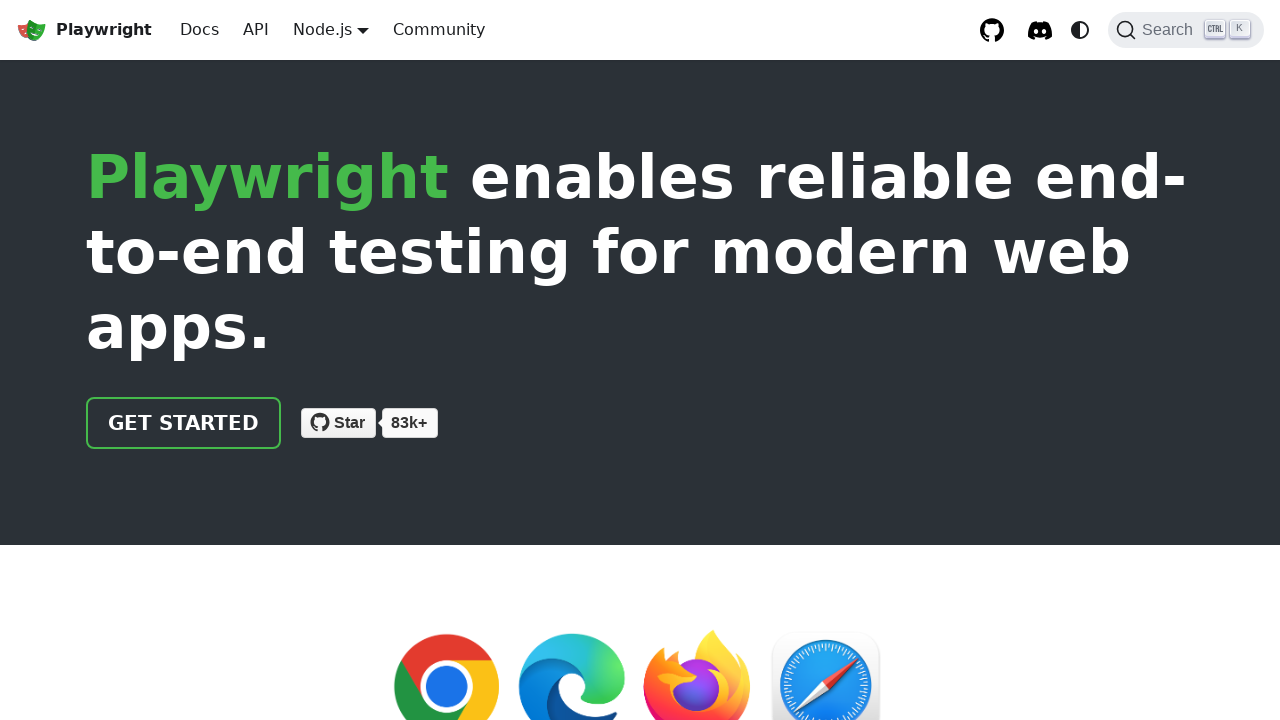

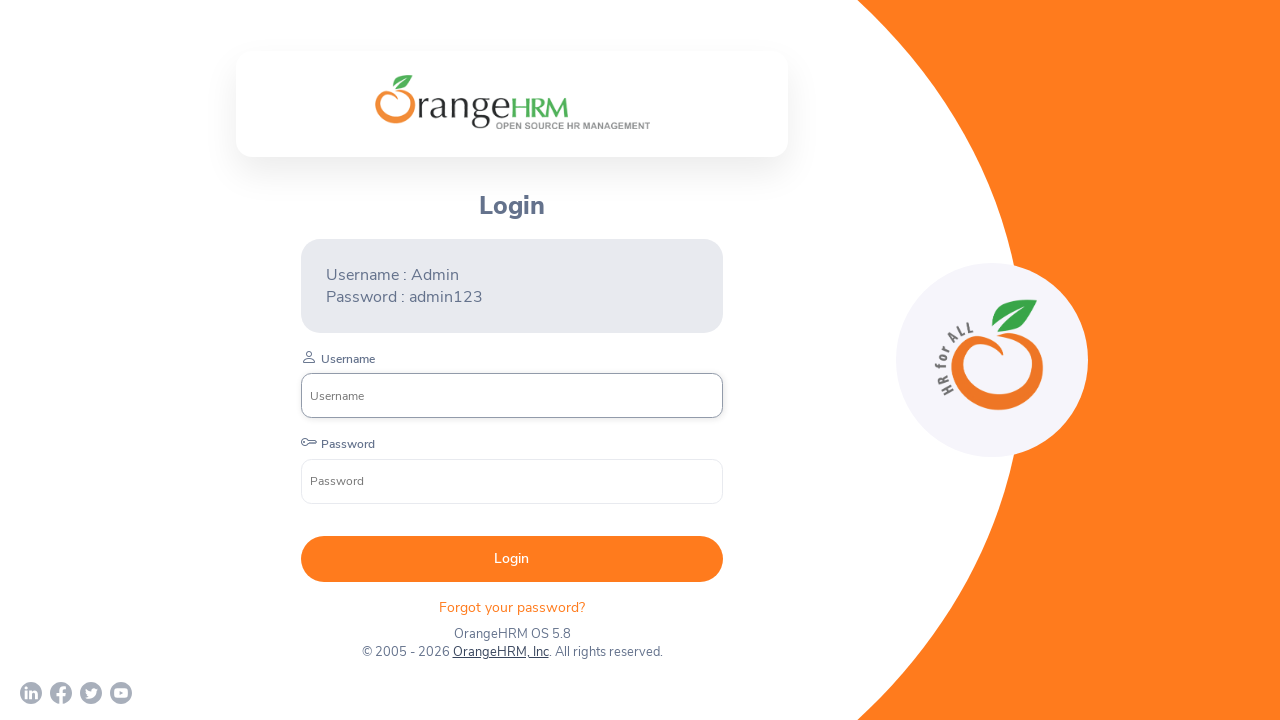